Tests injecting jQuery and jQuery Growl library into a page, then displays notification messages in the browser using JavaScript execution. This demonstrates how to dynamically add libraries and trigger UI notifications.

Starting URL: http://the-internet.herokuapp.com

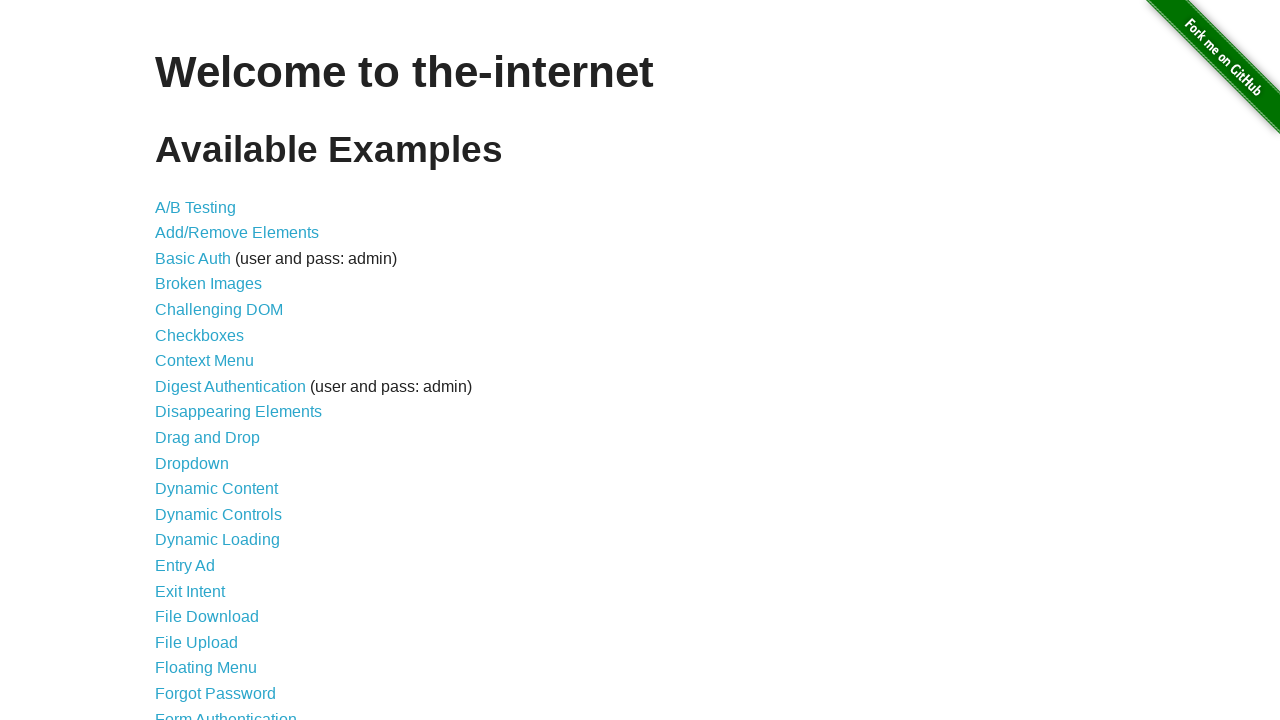

Checked for jQuery and injected it if not present
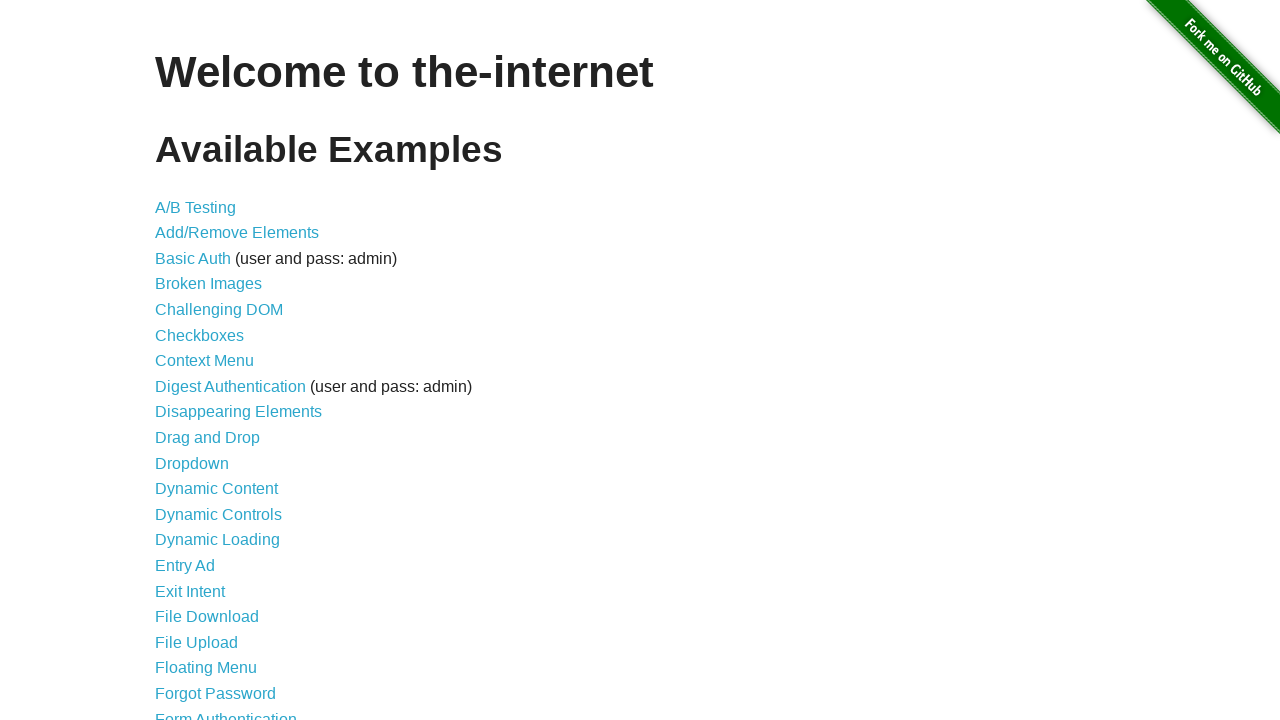

jQuery library loaded successfully
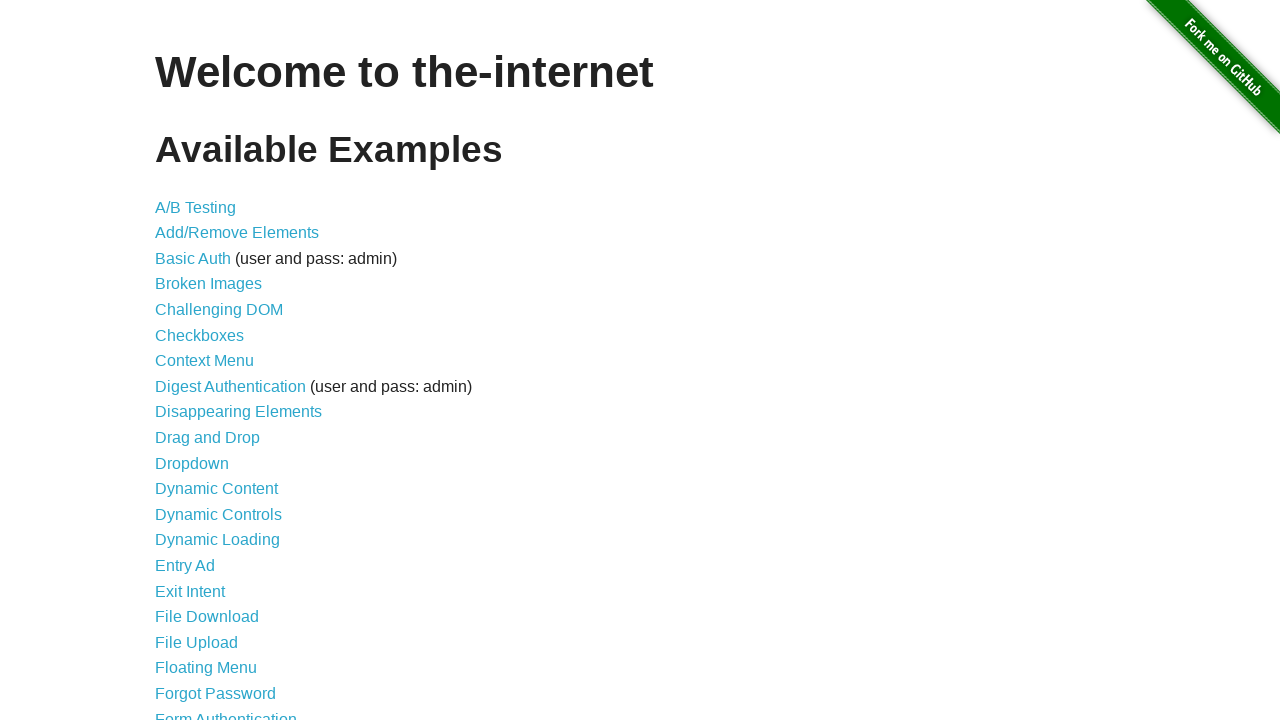

Loaded jQuery Growl JavaScript library
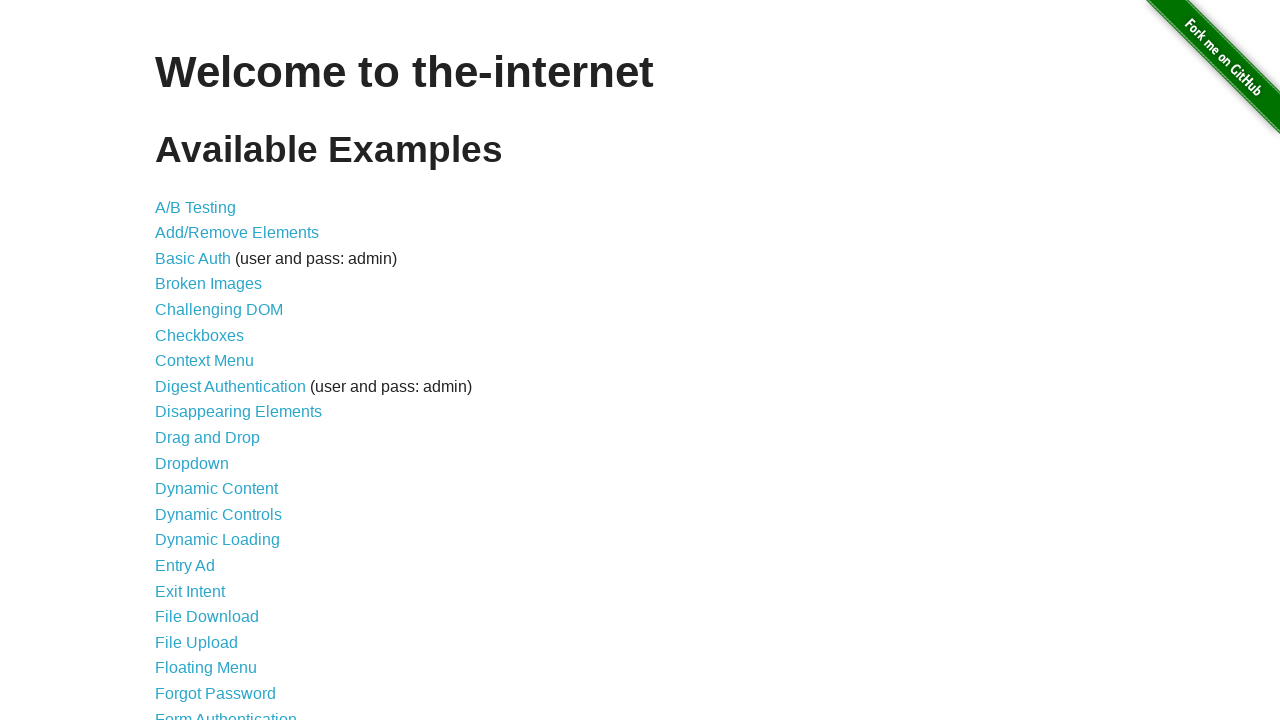

Injected jQuery Growl CSS stylesheet
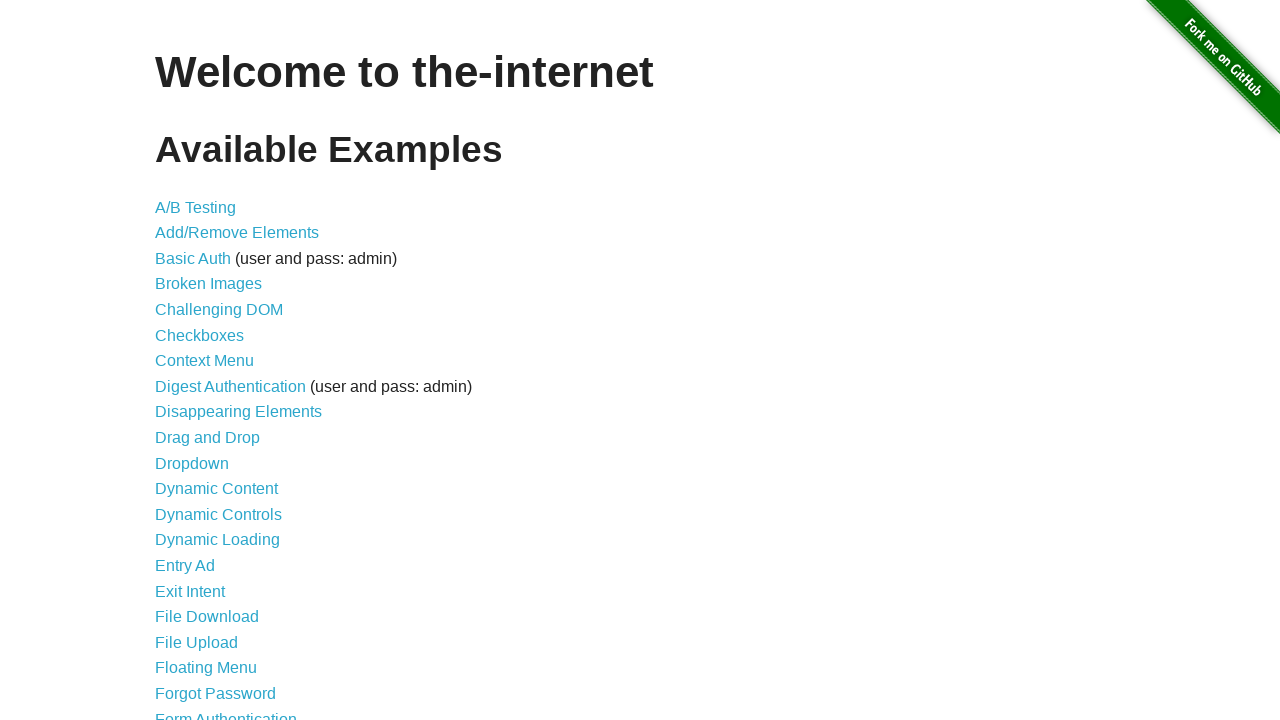

jQuery Growl function is available
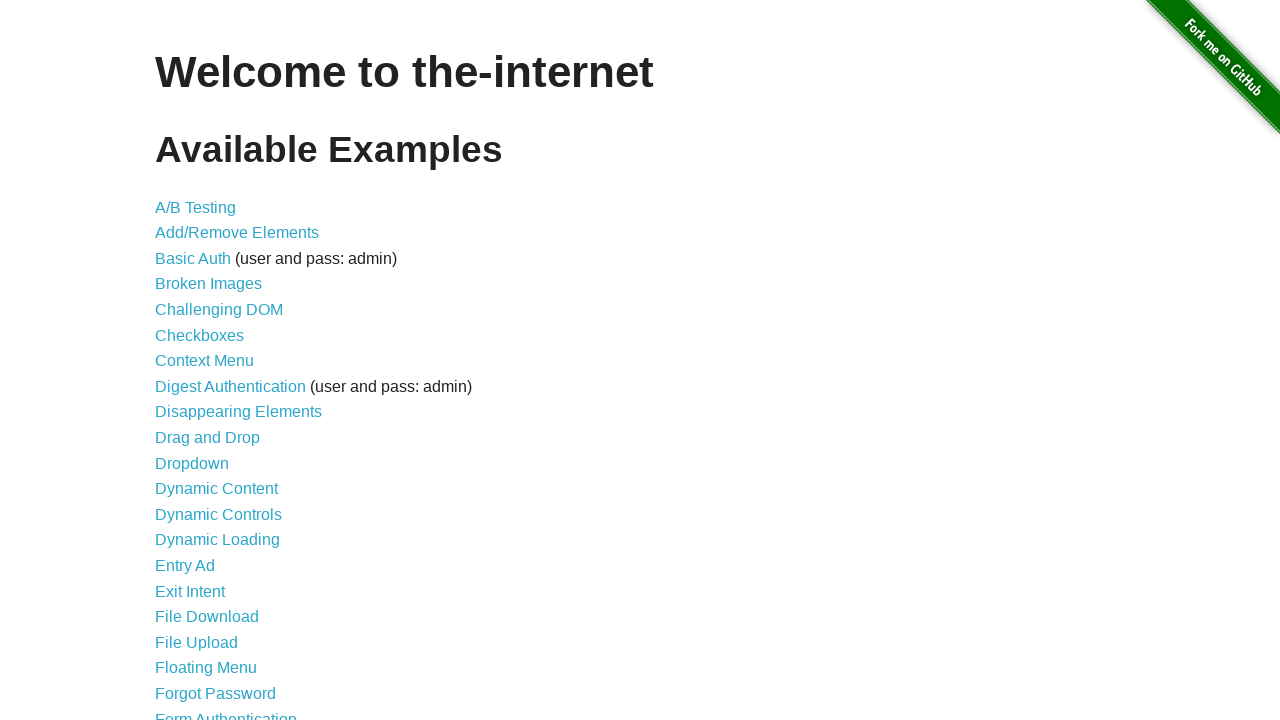

Displayed GET notification via jQuery Growl
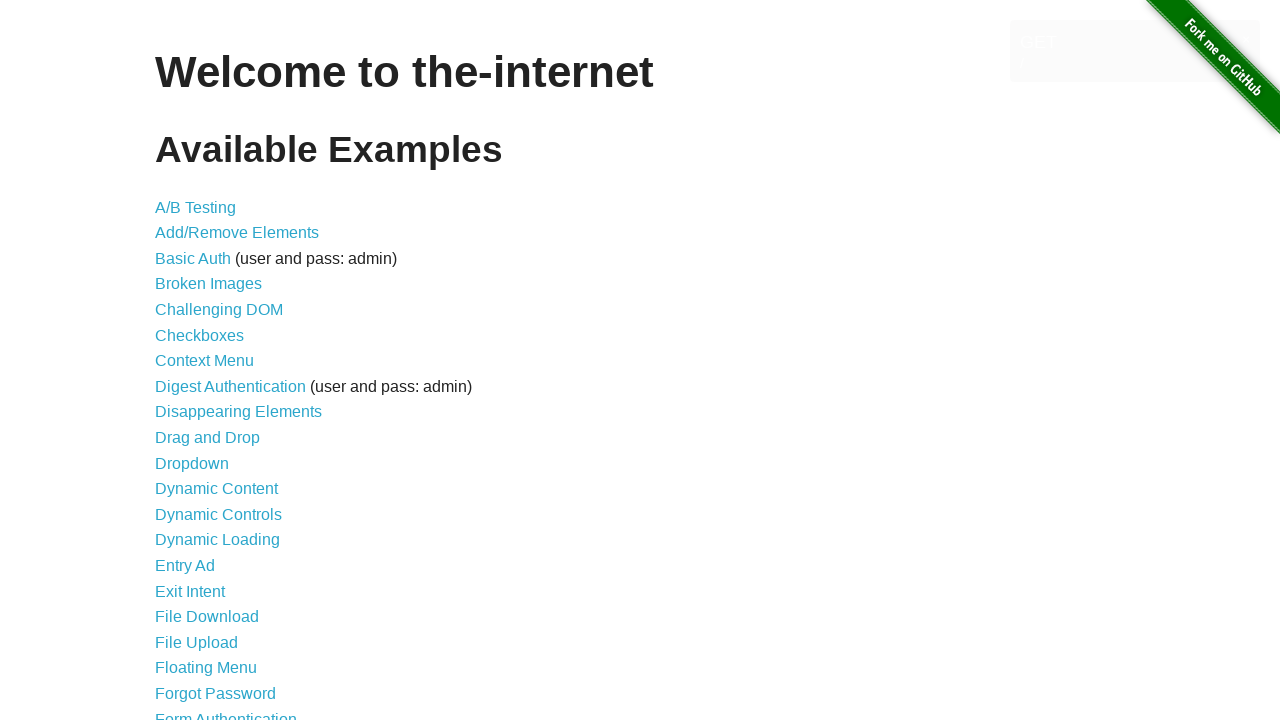

Displayed ERROR notification via jQuery Growl
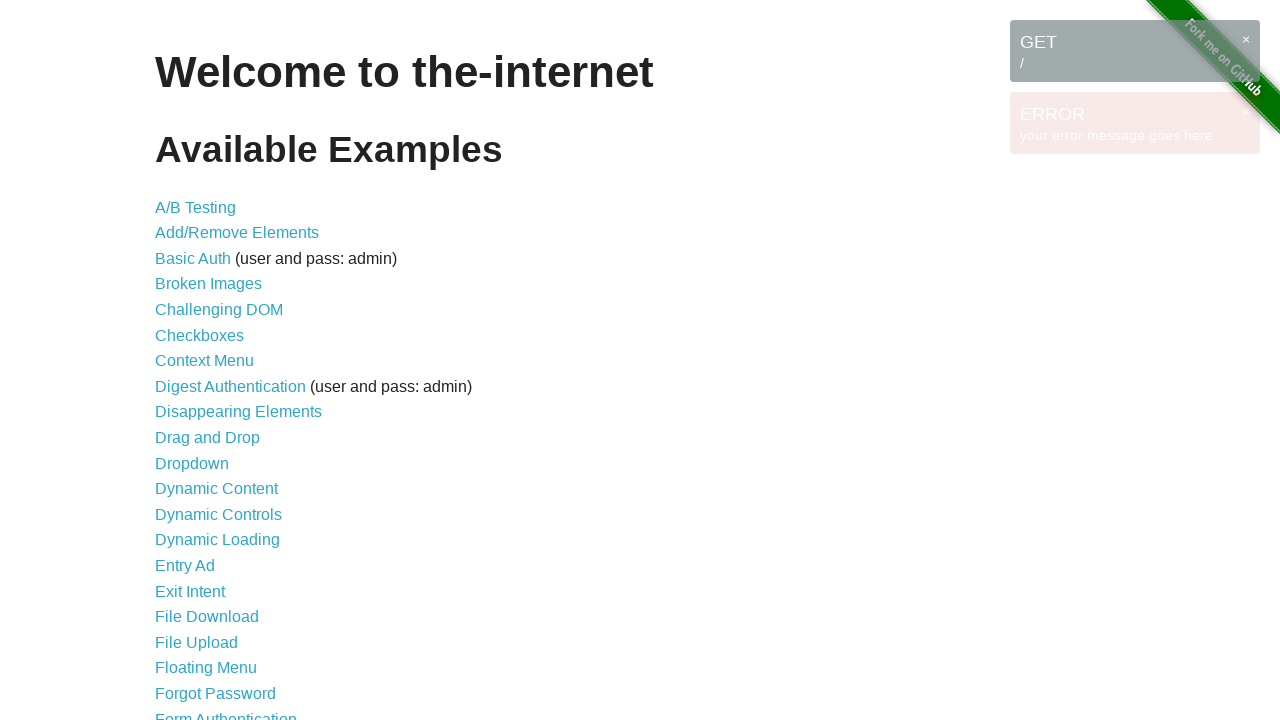

Displayed NOTICE notification via jQuery Growl
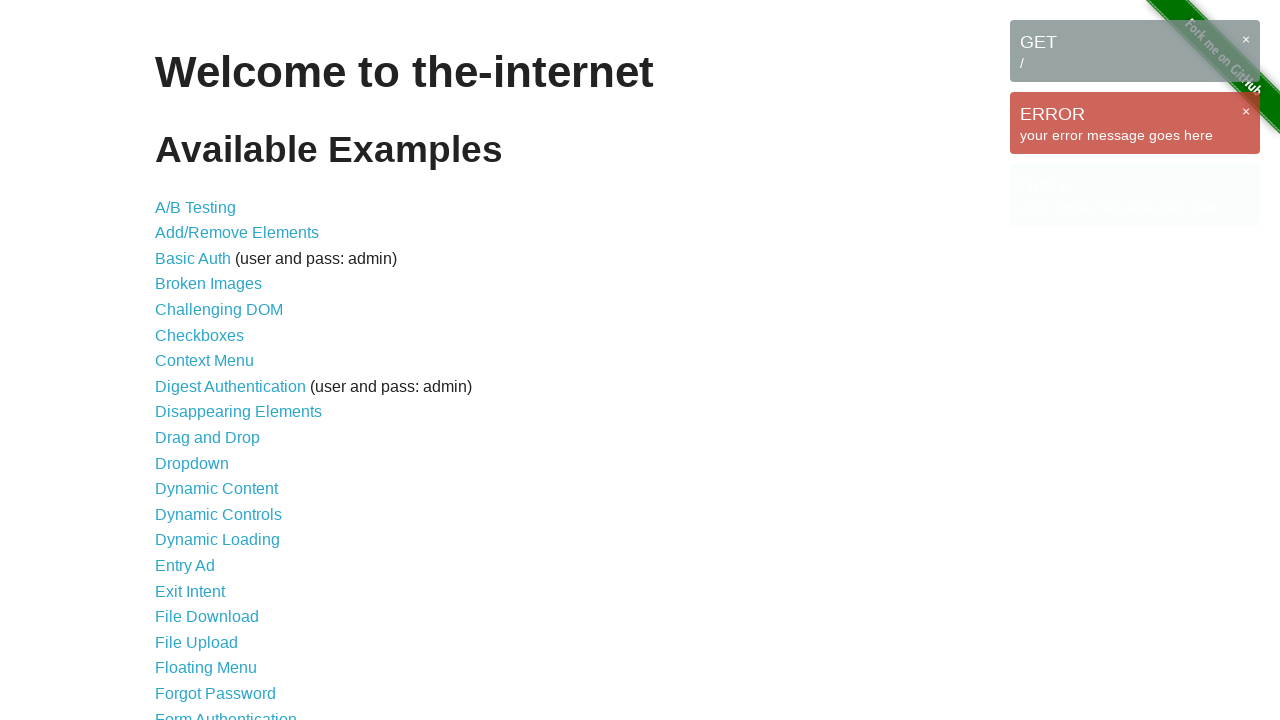

Displayed WARNING notification via jQuery Growl
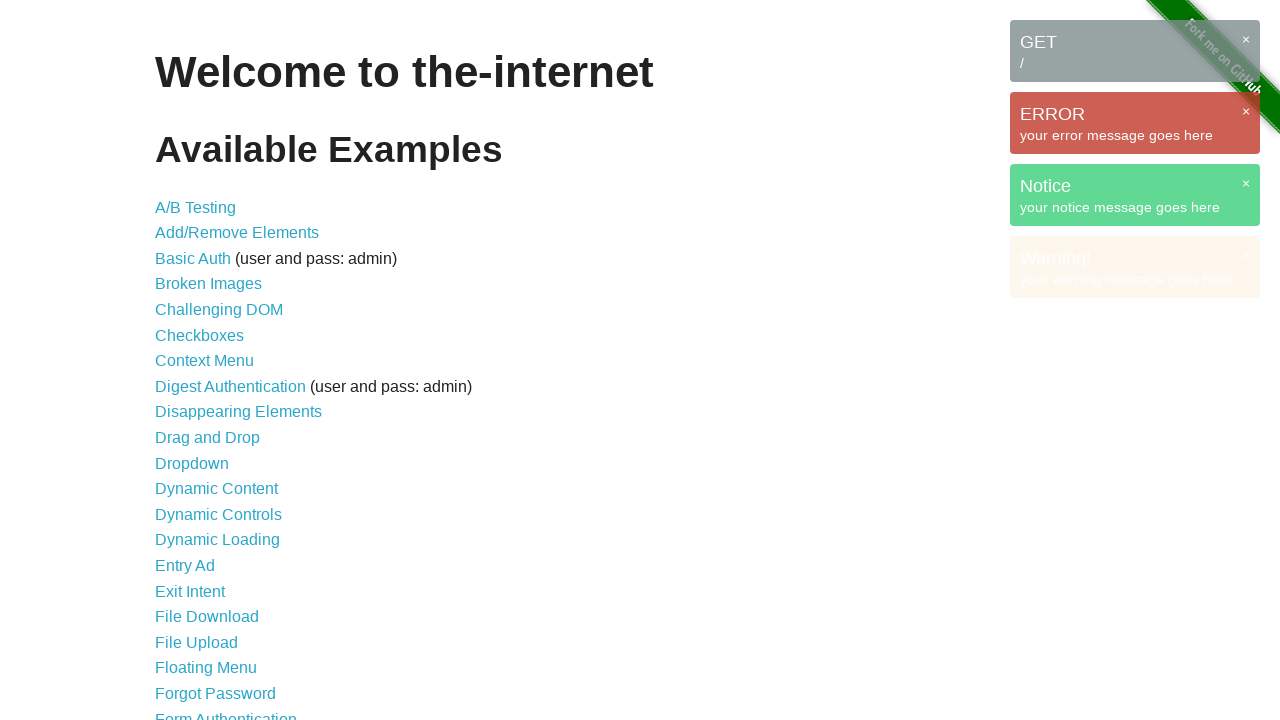

All notification messages are visible on the page
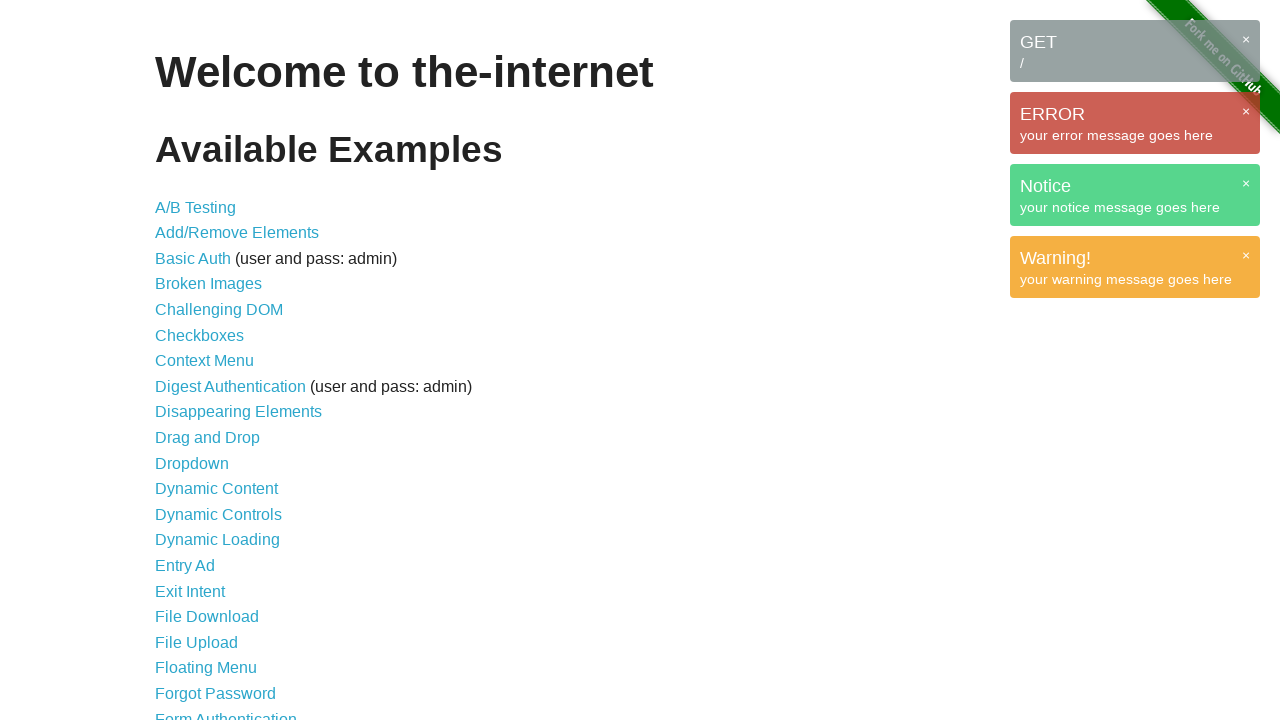

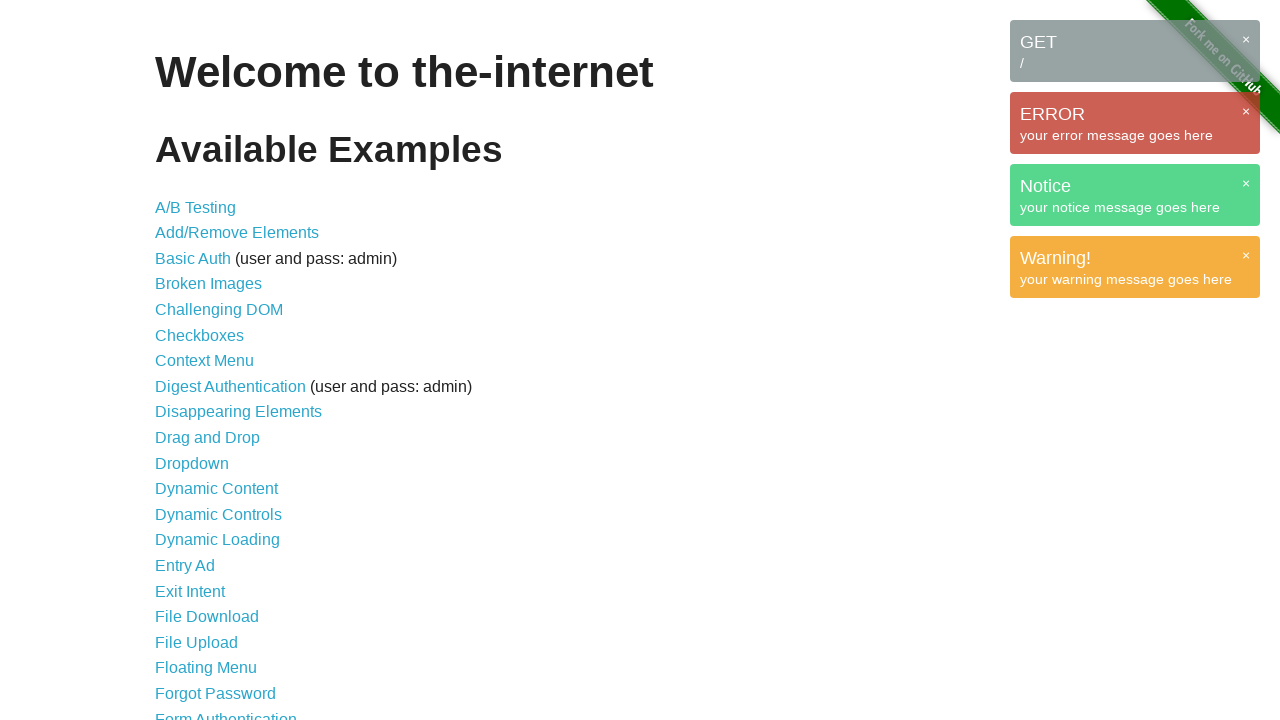